Tests the ABN Lookup search with an invalid business name to verify the "no results" message is displayed.

Starting URL: https://abr.business.gov.au/

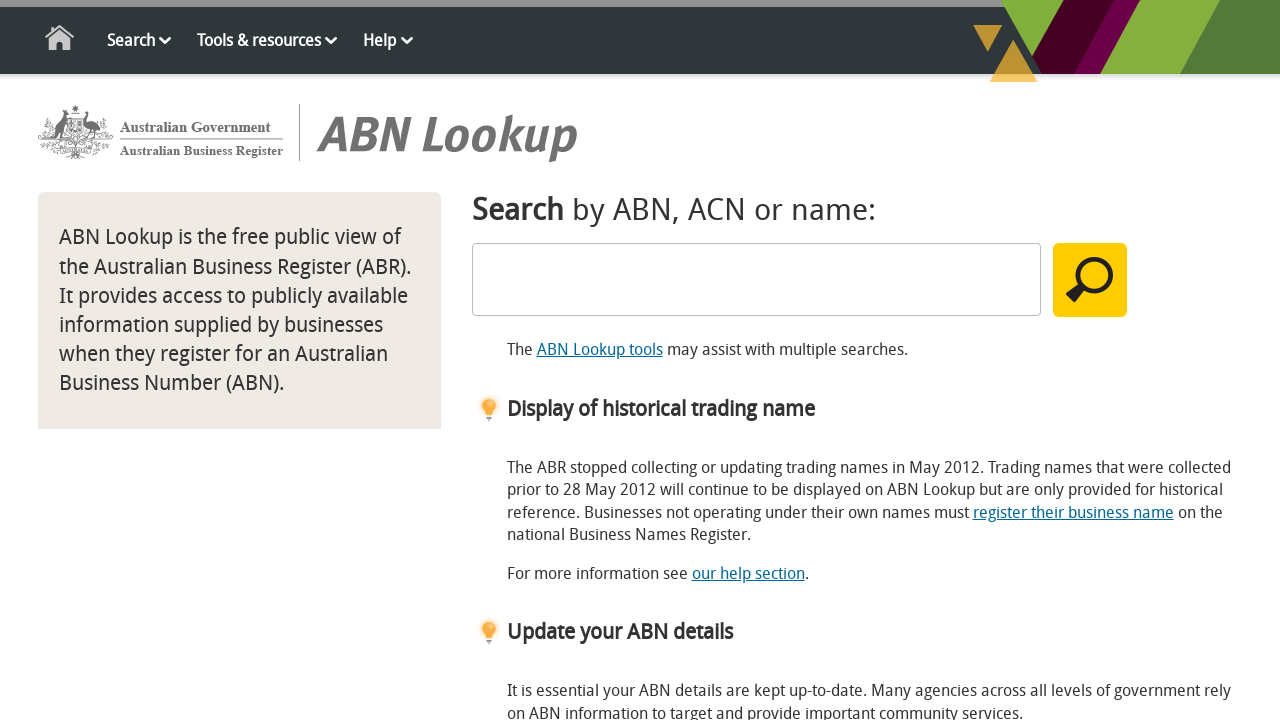

Filled search field with invalid business name 'xyznonexistentbusiness12345' on #SearchText
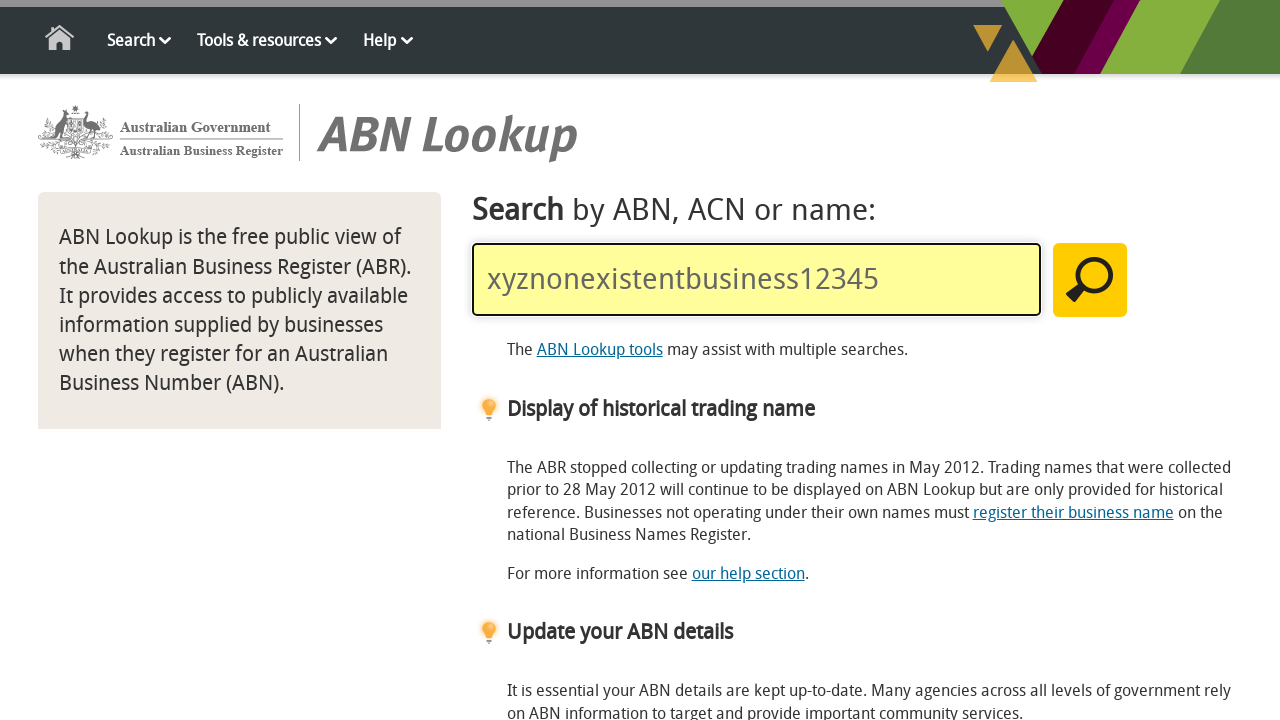

Clicked the search button to perform ABN lookup at (1090, 280) on #MainSearchButton
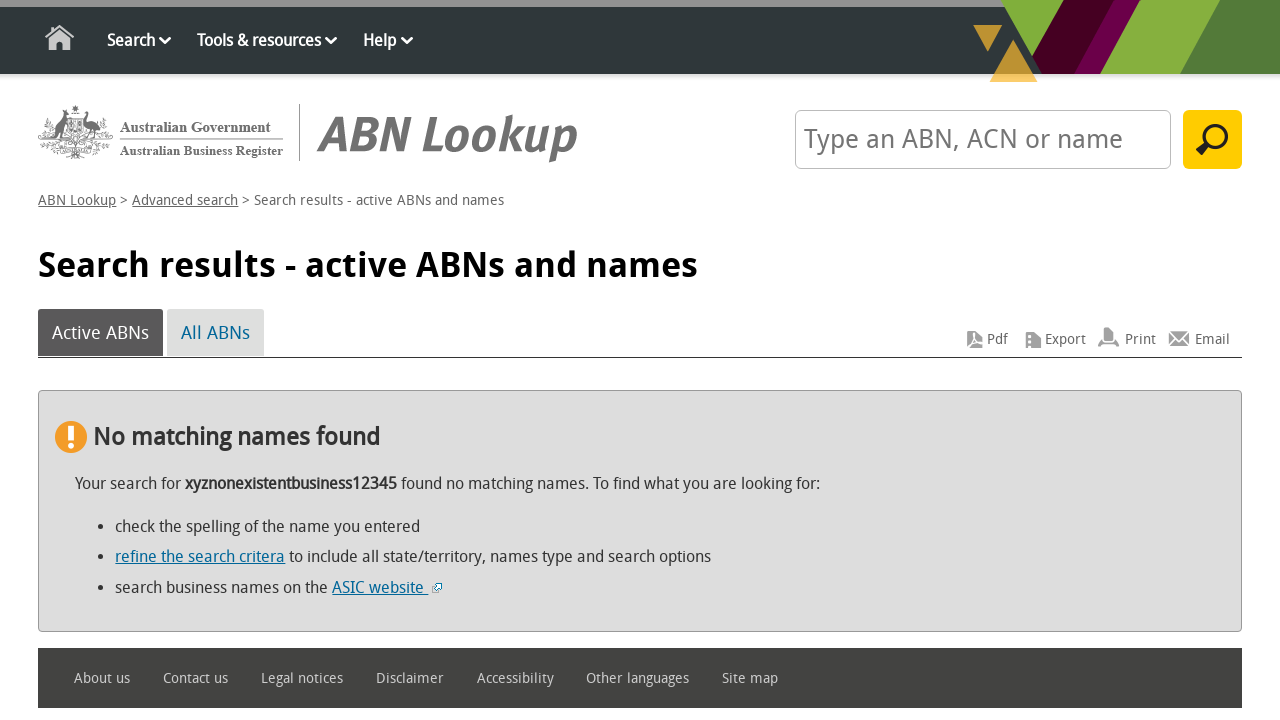

Verified 'No matching names found' message is displayed
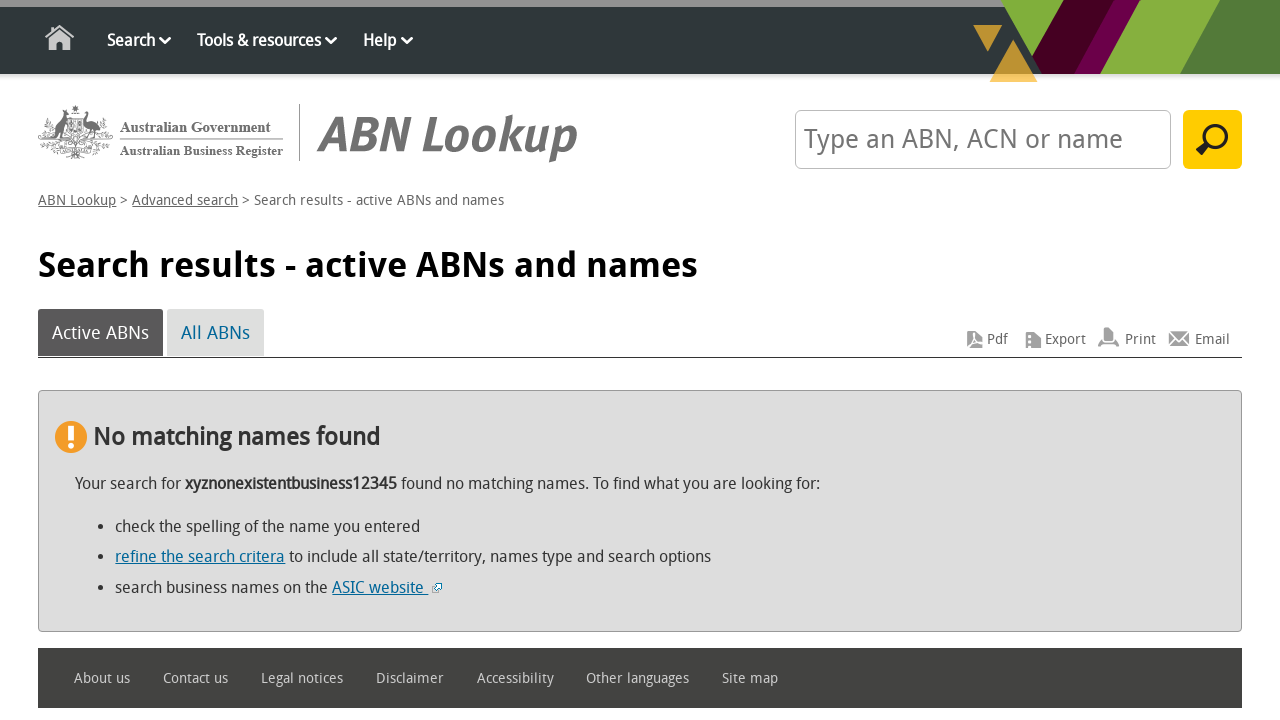

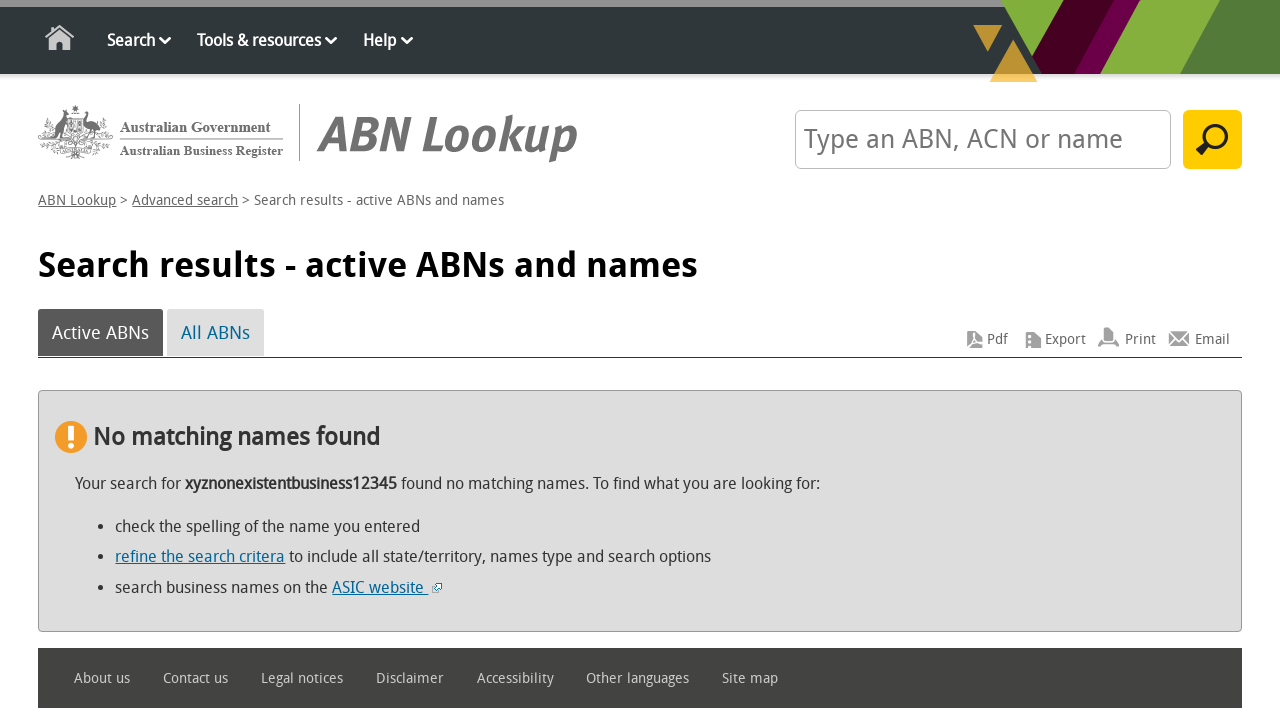